Tests calendar date picker functionality by opening a date picker and selecting a specific date from the calendar widget

Starting URL: http://seleniumpractise.blogspot.com/2016/08/how-to-handle-calendar-in-selenium.html

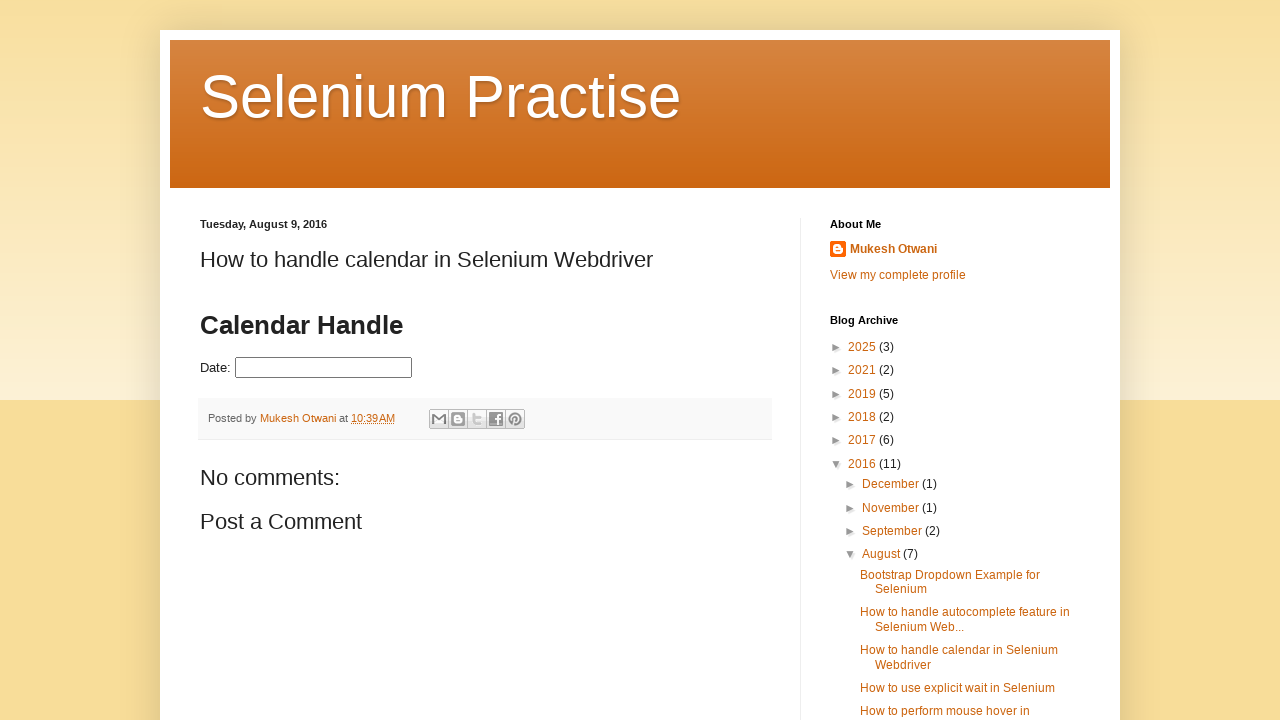

Navigated to calendar date picker test page
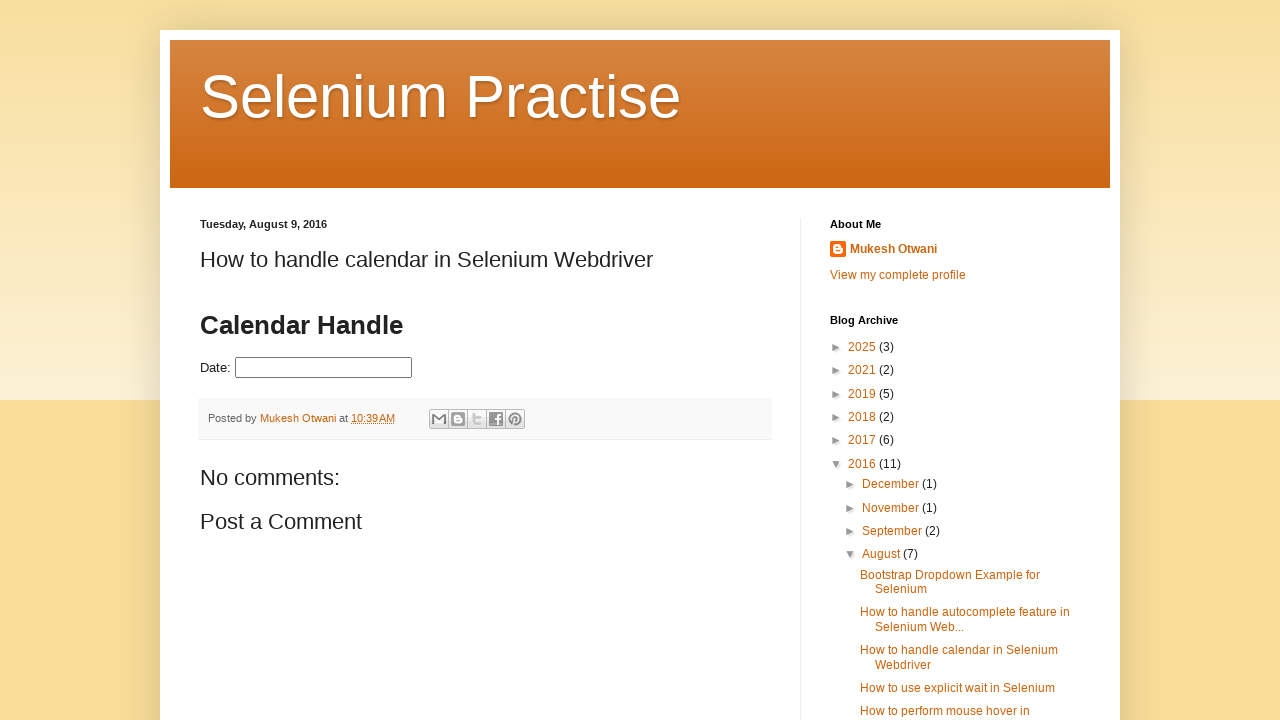

Clicked on date picker input to open calendar widget at (324, 368) on #datepicker
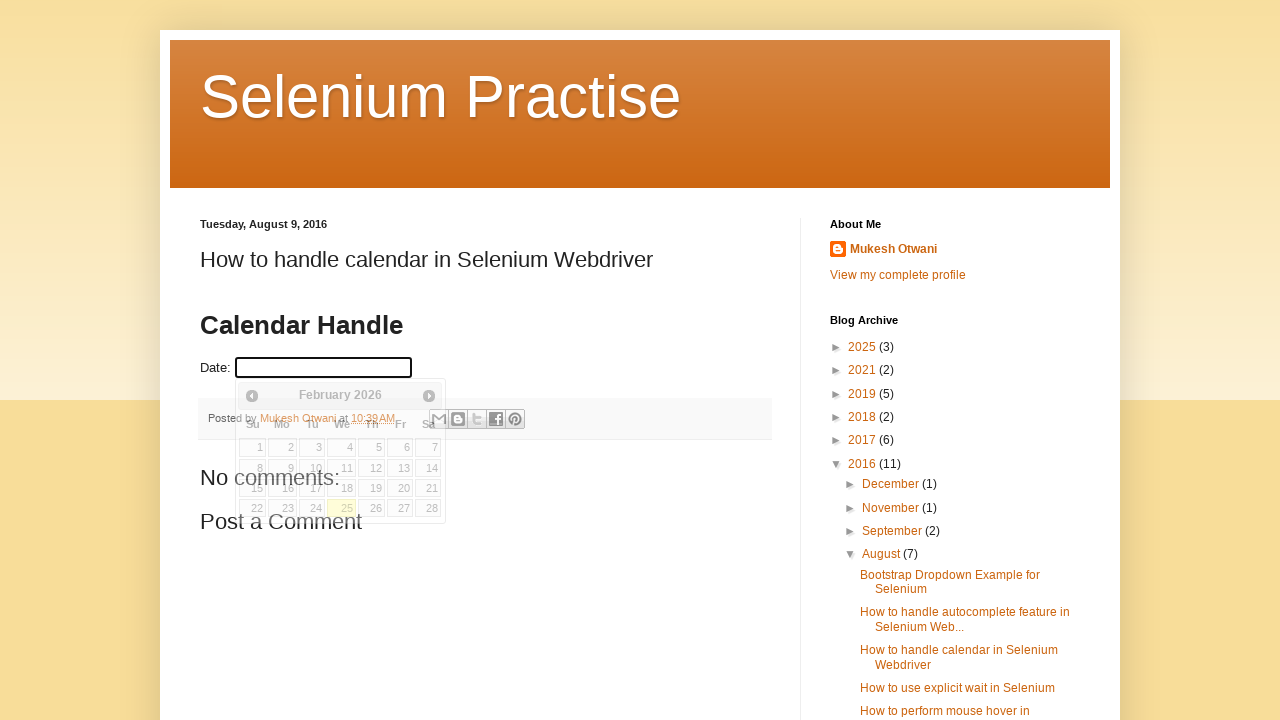

Calendar widget appeared and became visible
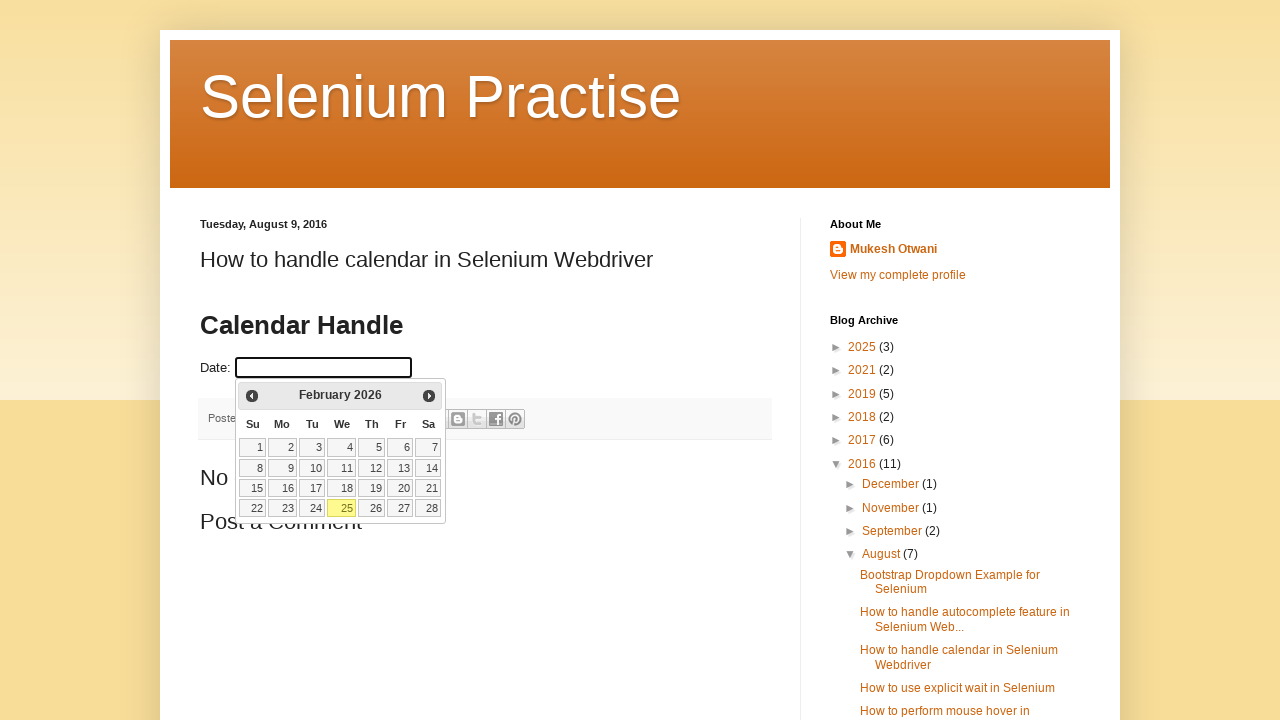

Located all available dates in the calendar
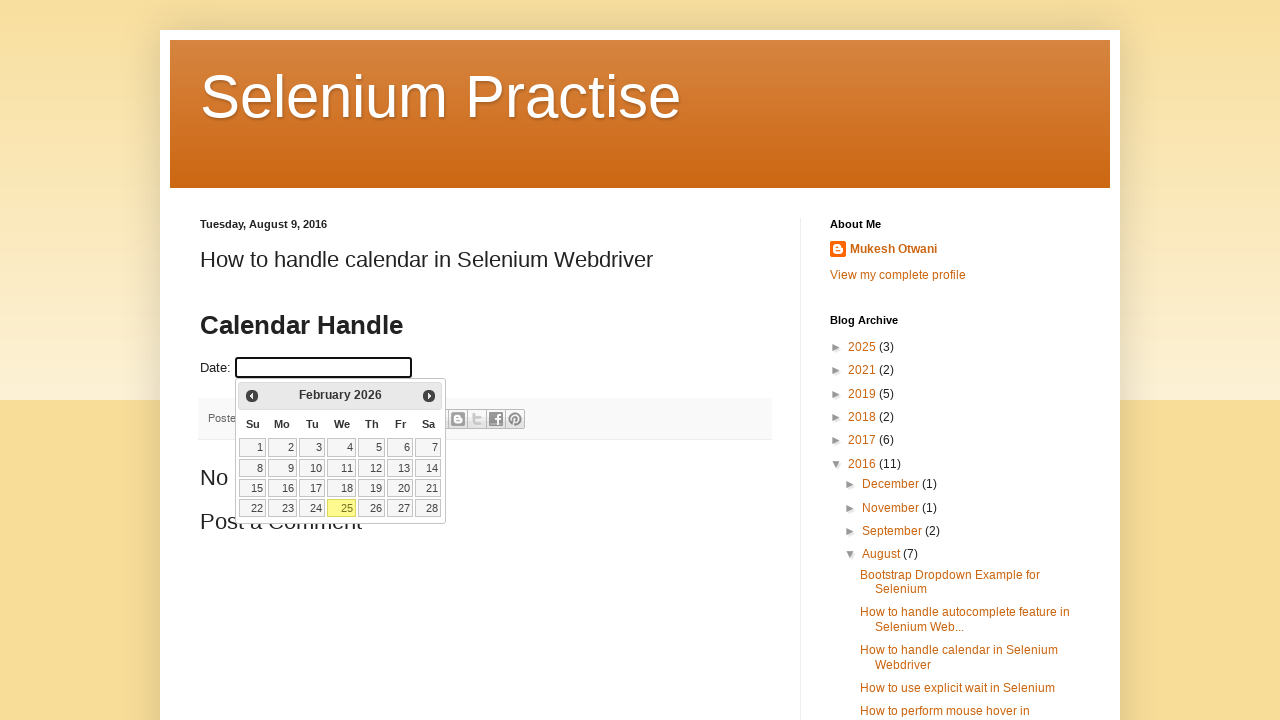

Selected date 25 from the calendar at (342, 508) on .ui-datepicker-calendar tr a >> nth=24
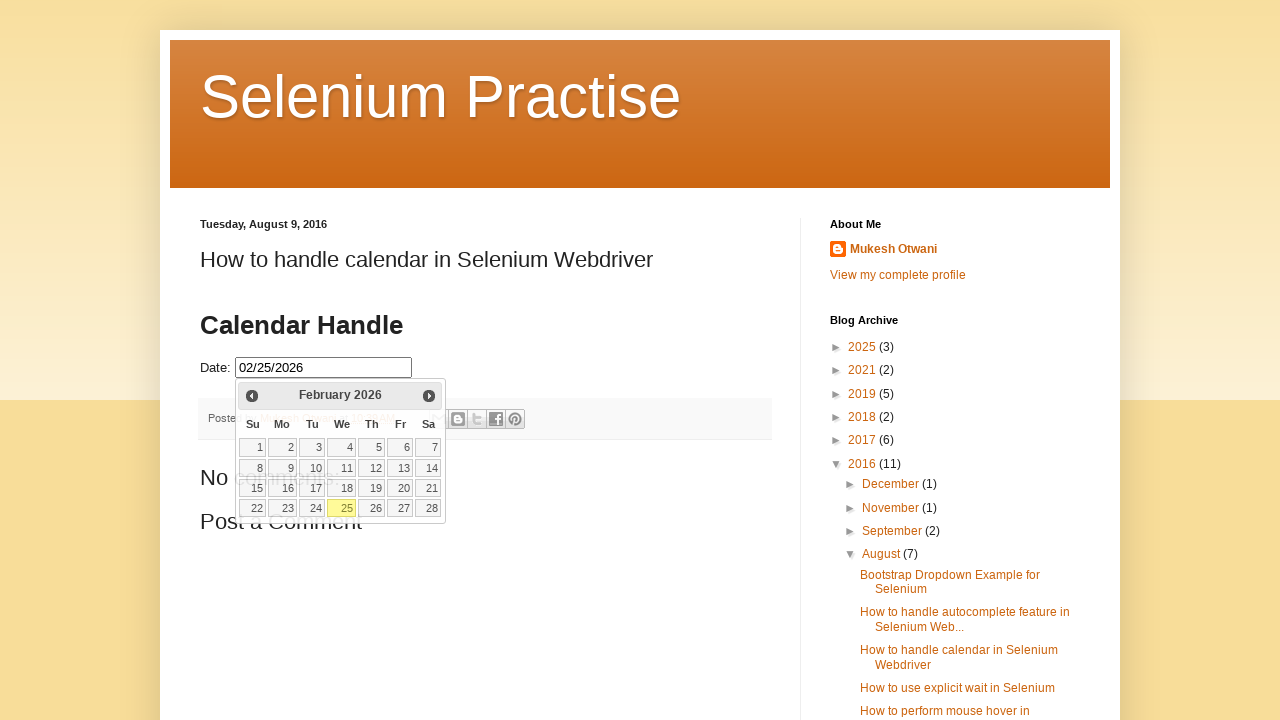

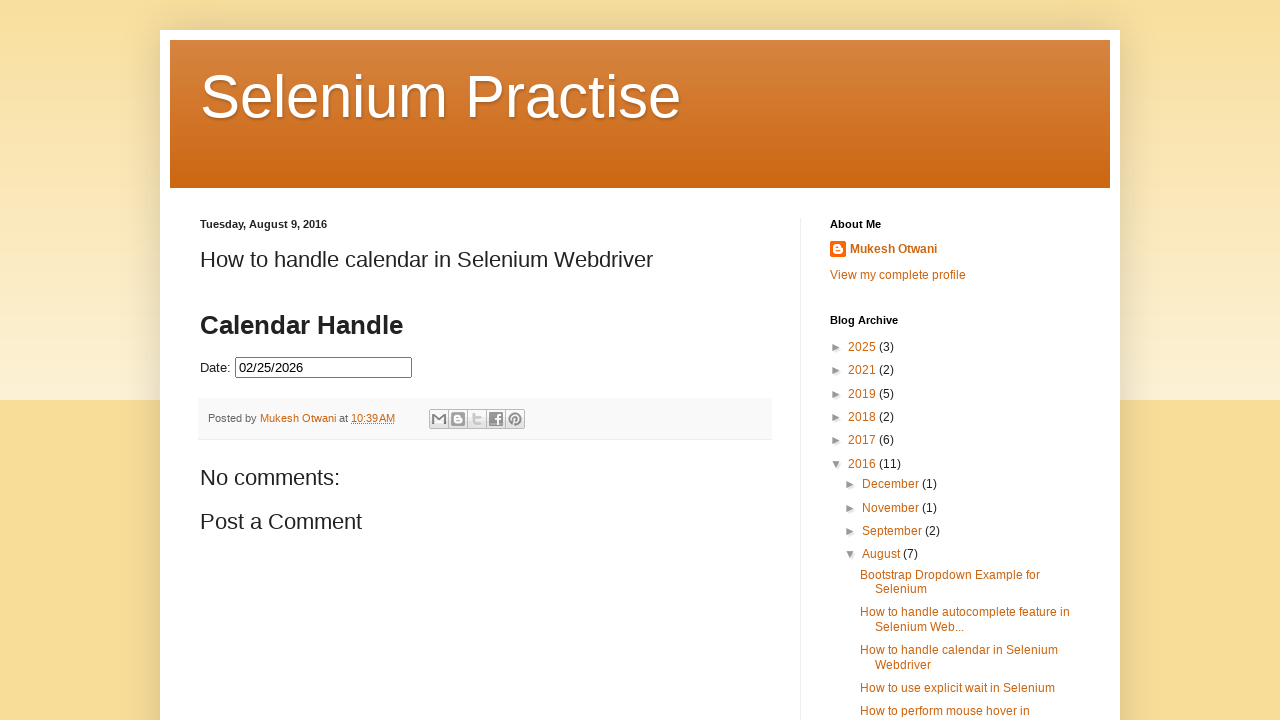